Tests form submission by clicking a dynamically calculated link text, then filling in a form with first name, last name, city, and country fields before submitting

Starting URL: http://suninjuly.github.io/find_link_text

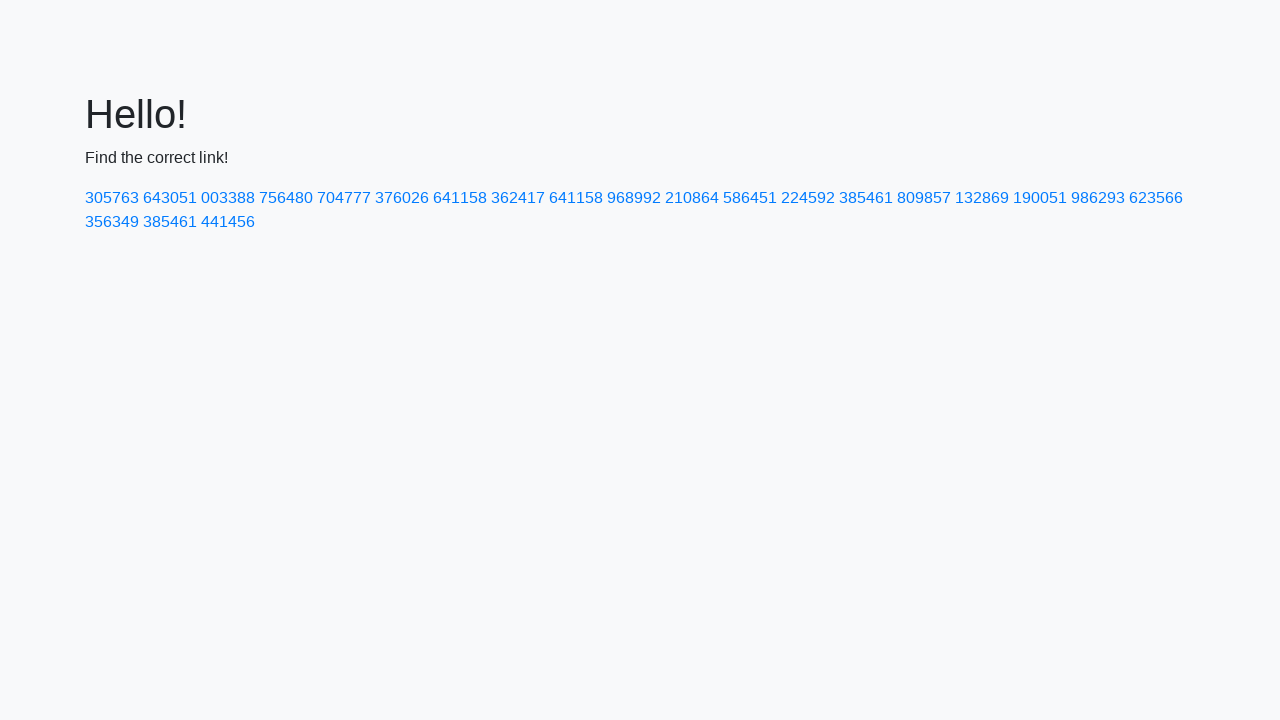

Calculated link text value: 224592
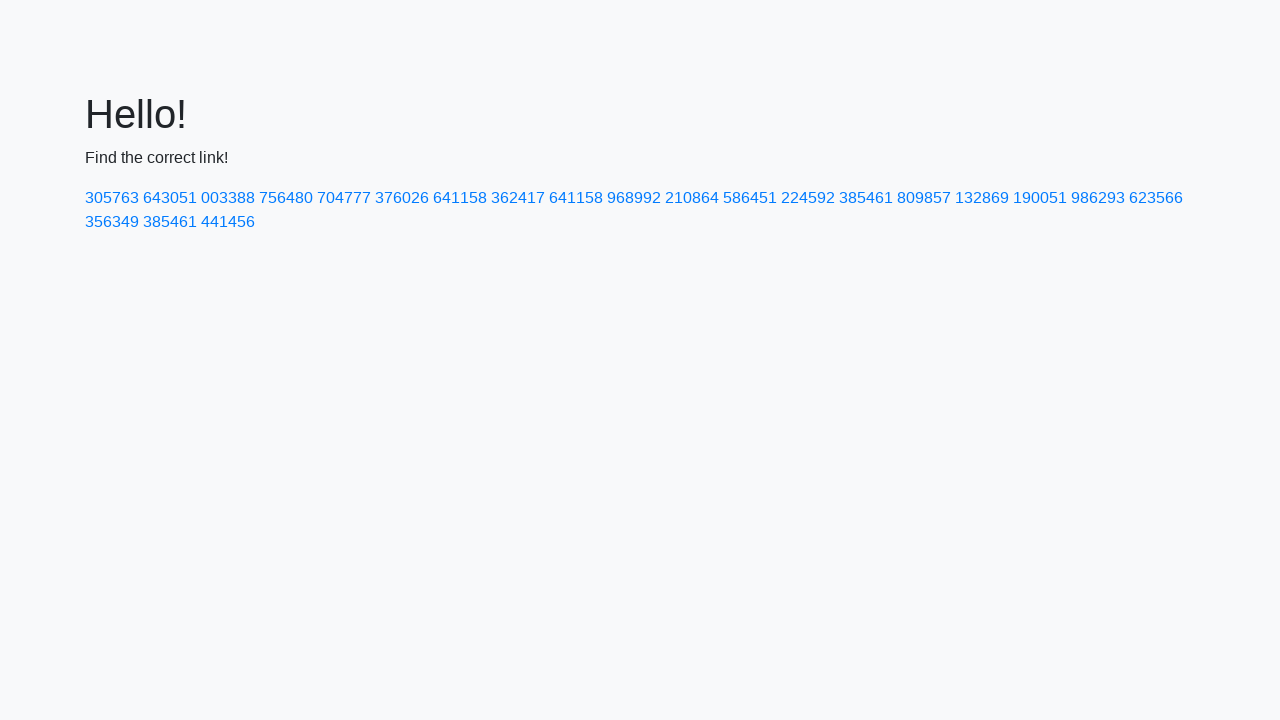

Clicked link with dynamically calculated text '224592' at (808, 198) on text=224592
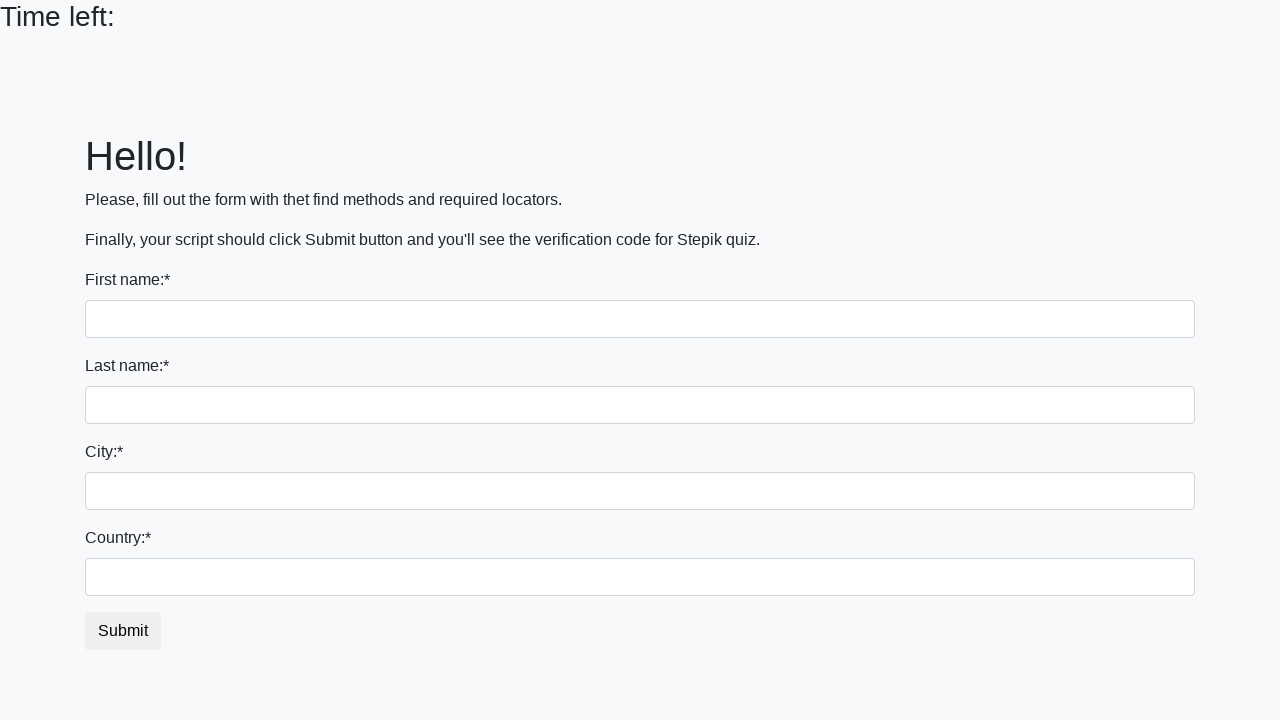

Filled first name field with 'Ivan' on input
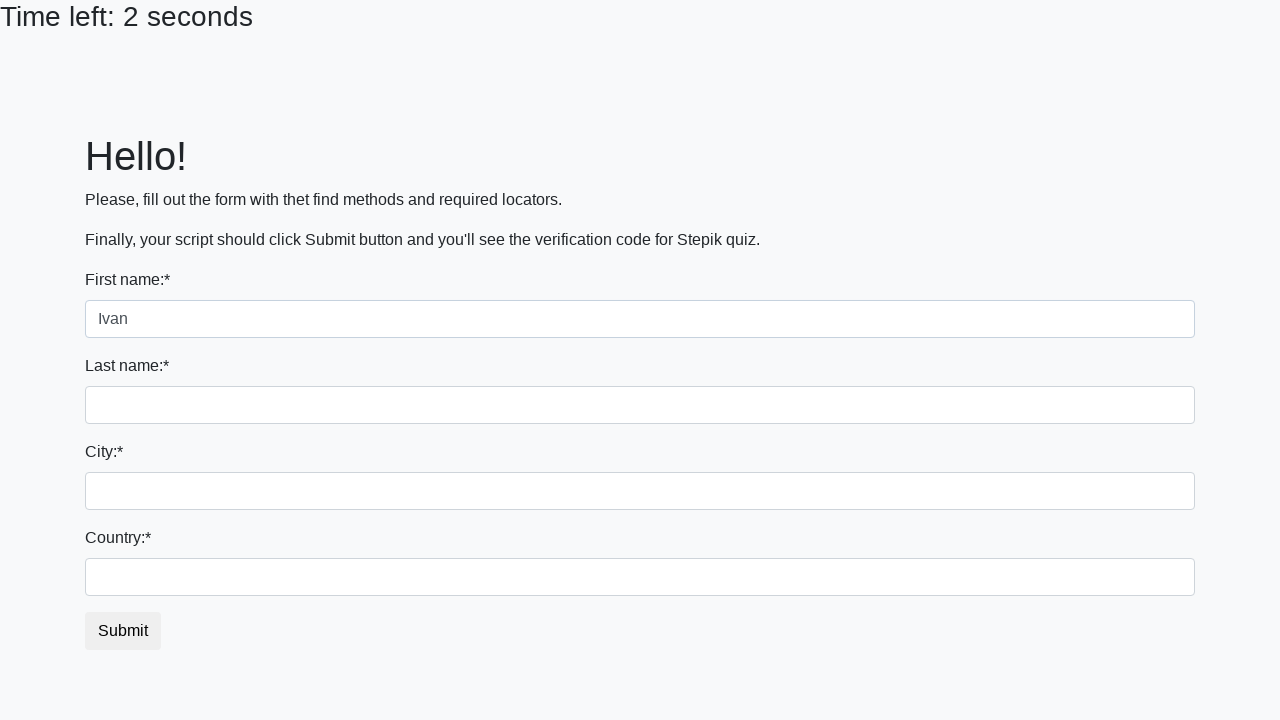

Filled last name field with 'Petrov' on input[name='last_name']
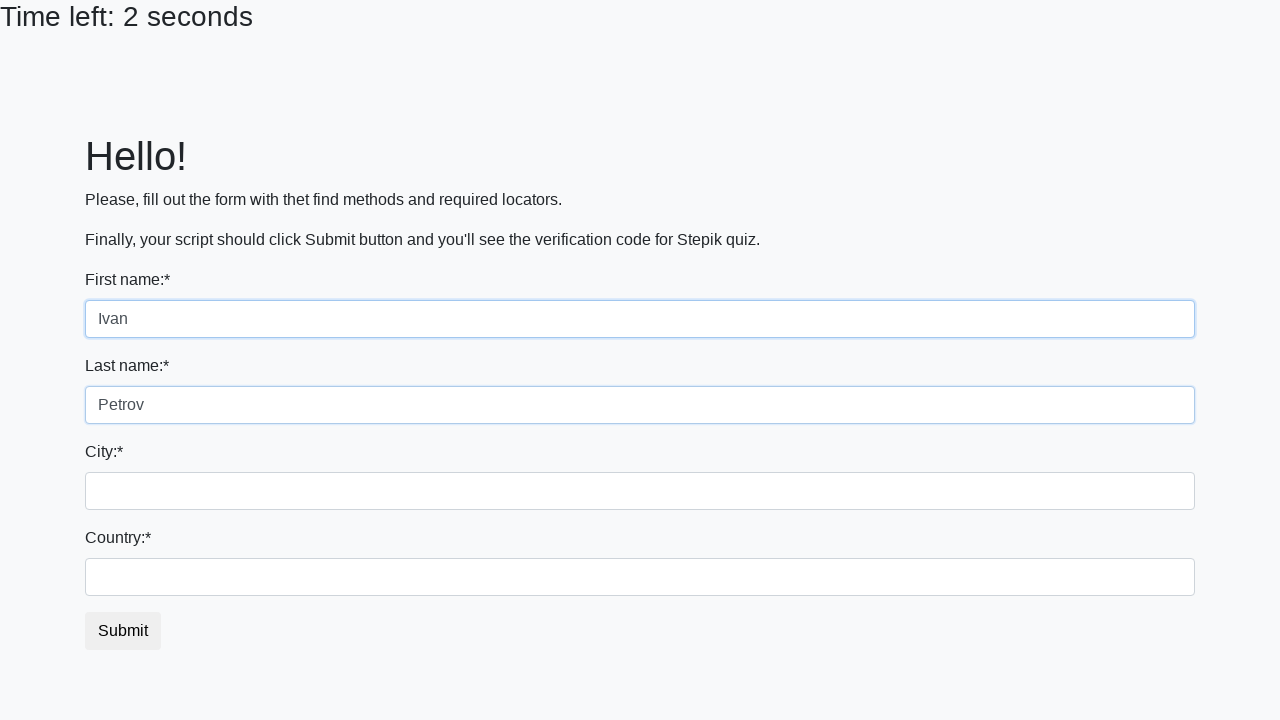

Filled city field with 'Smolensk' on .city
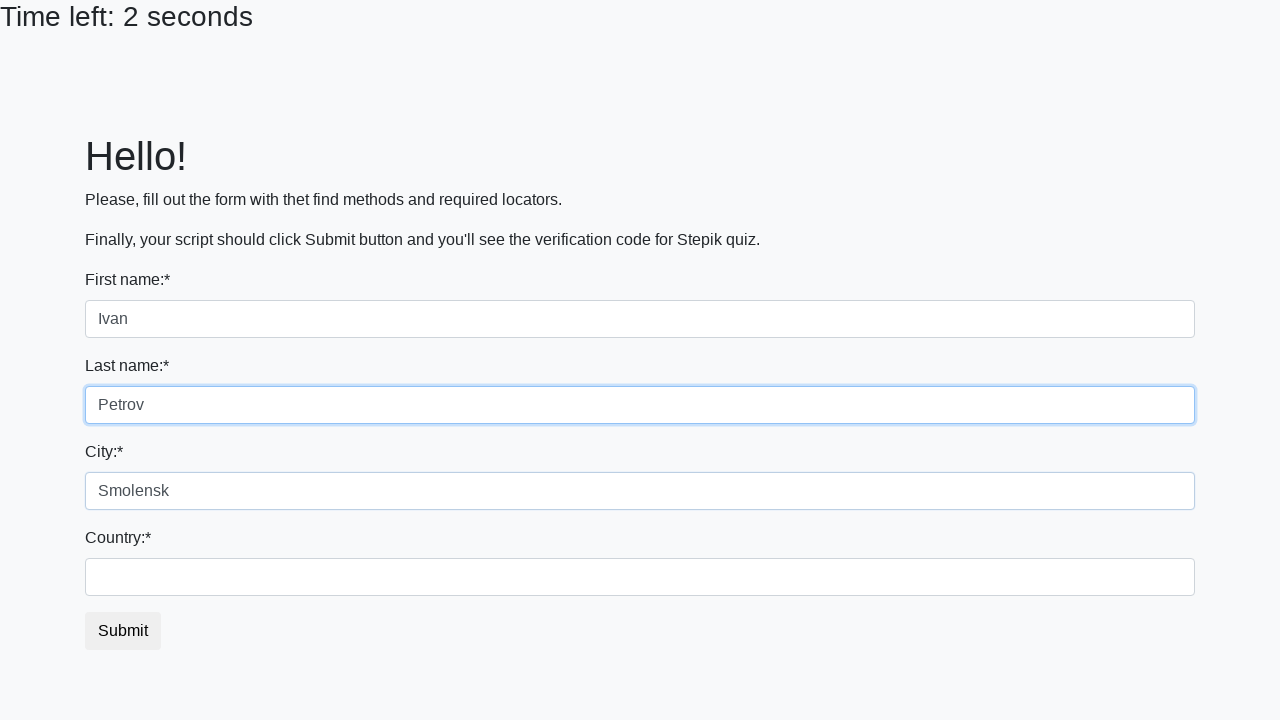

Filled country field with 'Russia' on #country
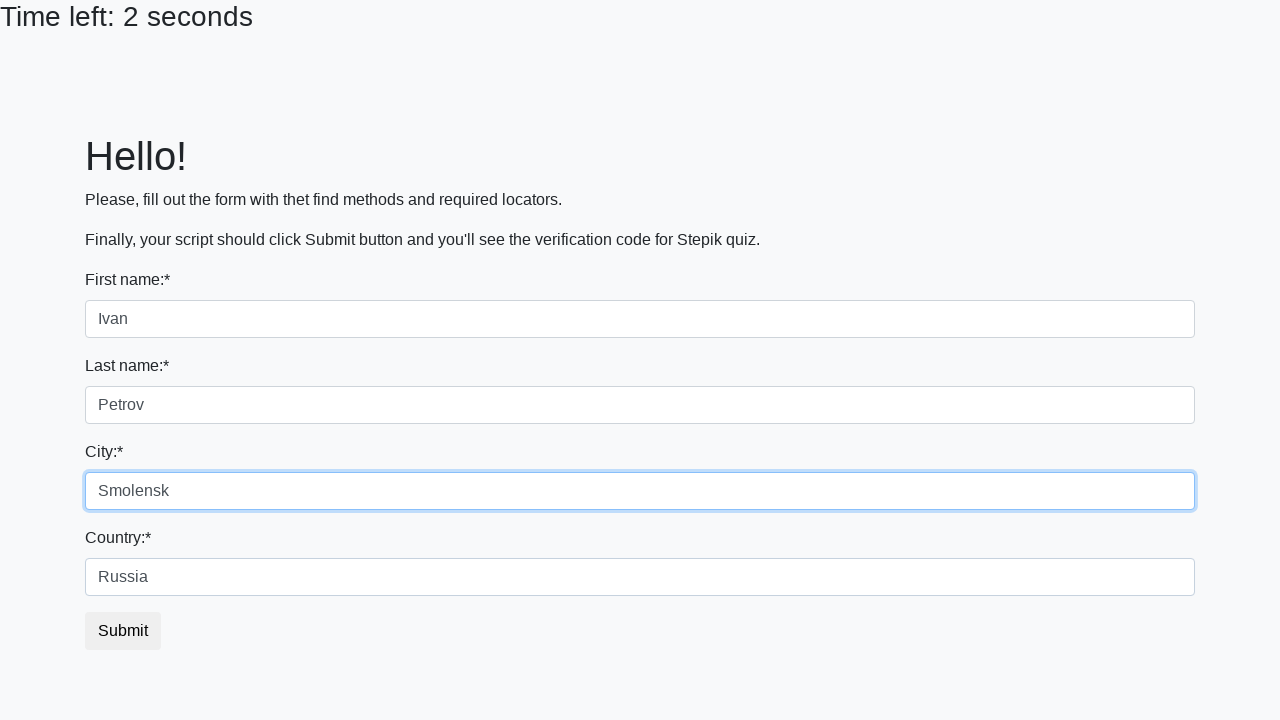

Clicked submit button to submit the form at (123, 631) on button.btn
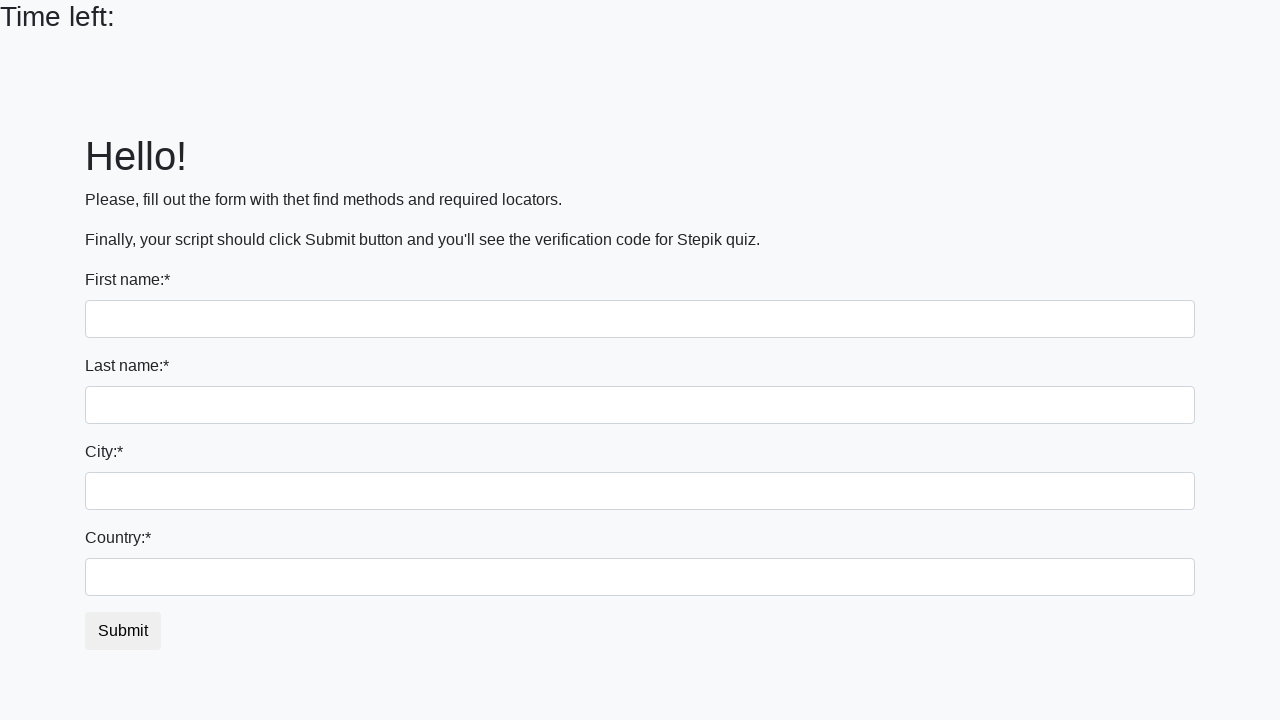

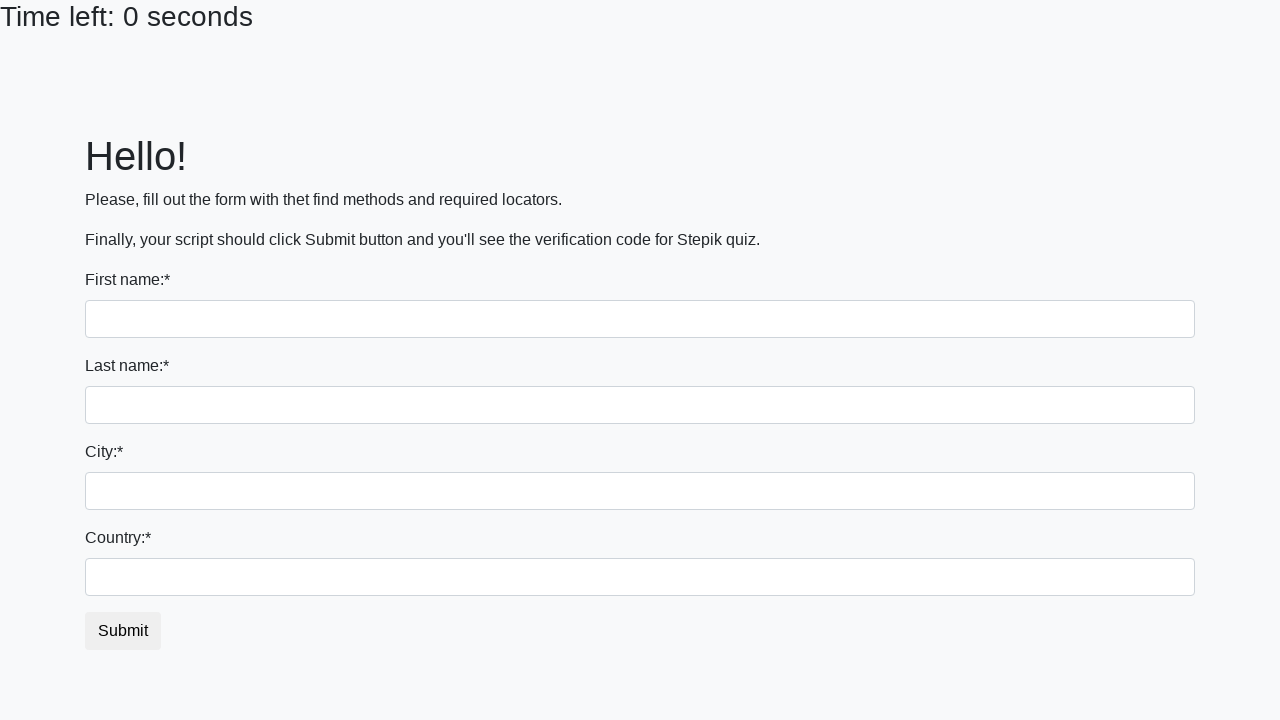